Tests table sorting functionality by clicking on the vegetable/fruit name column header and verifying that the items are displayed in sorted order

Starting URL: https://rahulshettyacademy.com/seleniumPractise/#/offers

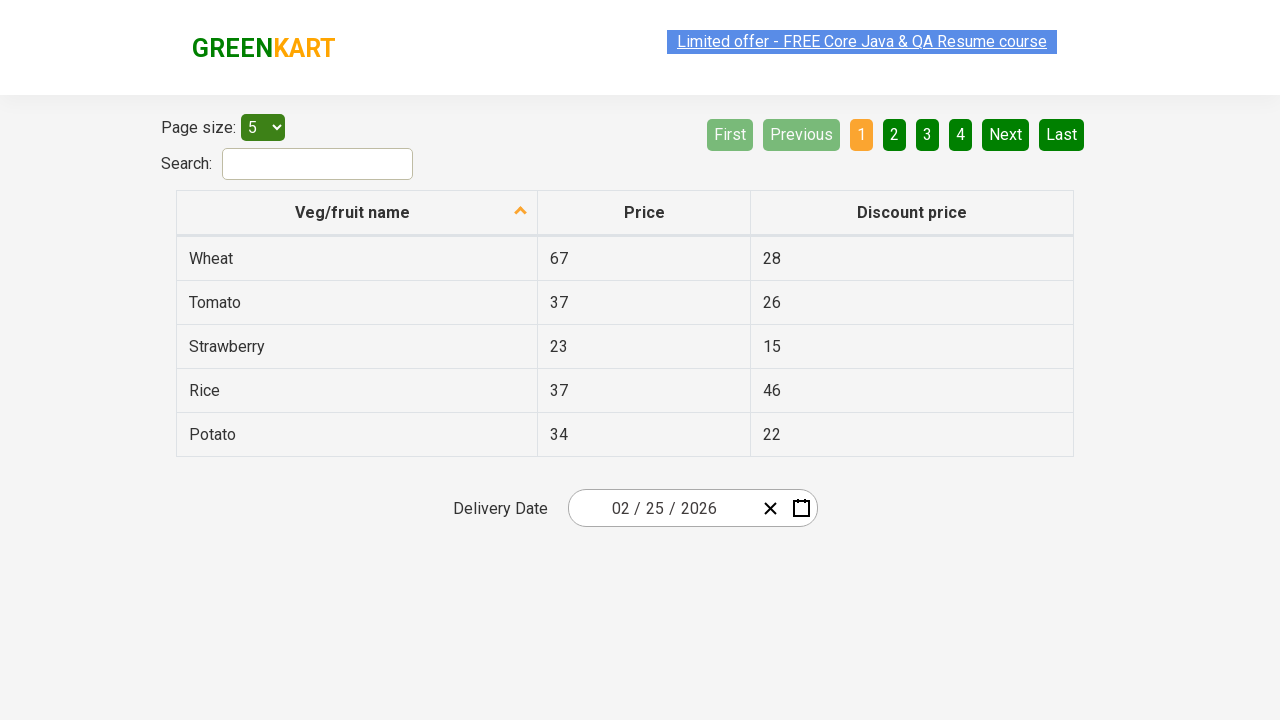

Navigated to Greencart offers page
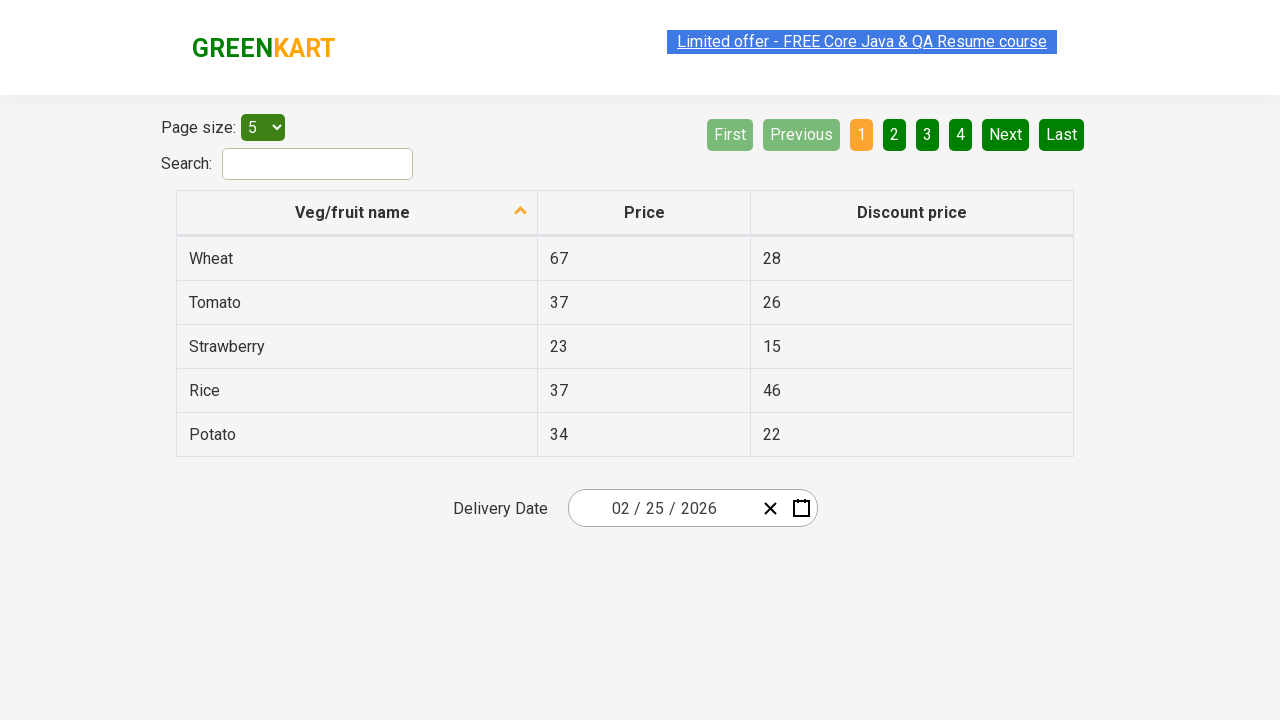

Clicked on Veg/fruit name column header to sort at (357, 213) on th[aria-label*='Veg/fruit name']
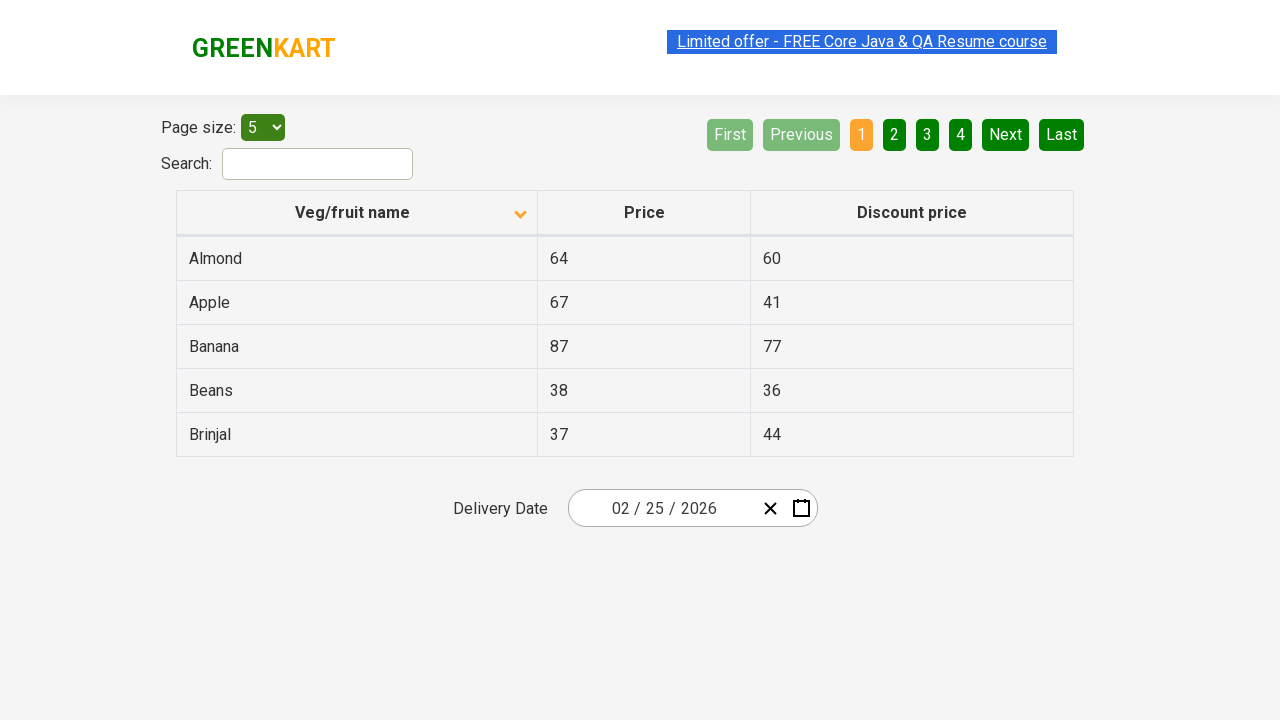

Waited for table to be sorted
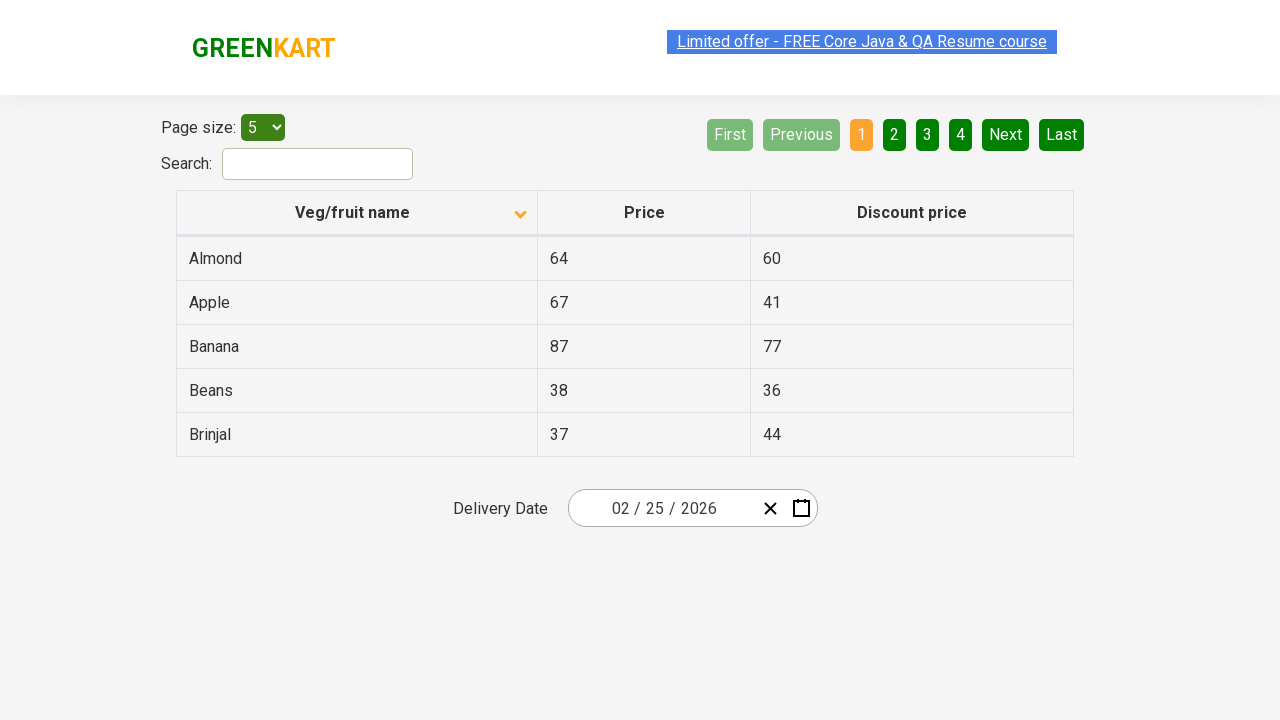

Retrieved all vegetable names from first column
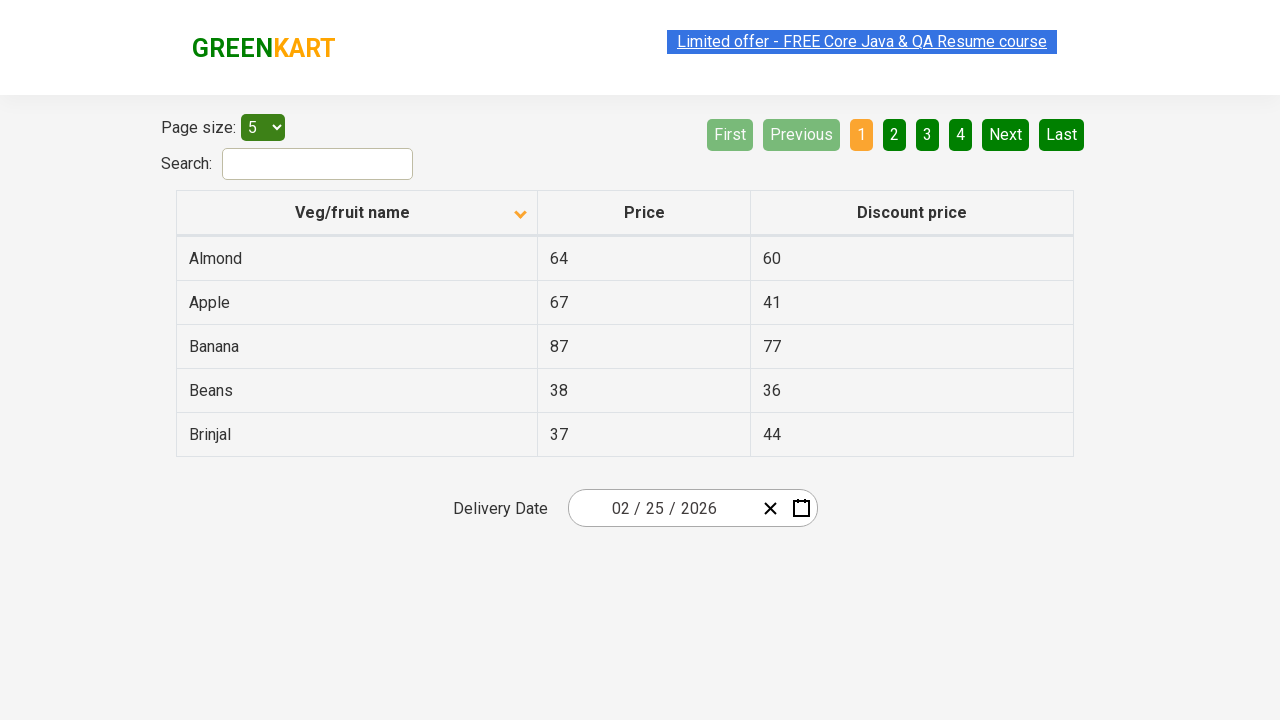

Extracted 5 vegetable names from table
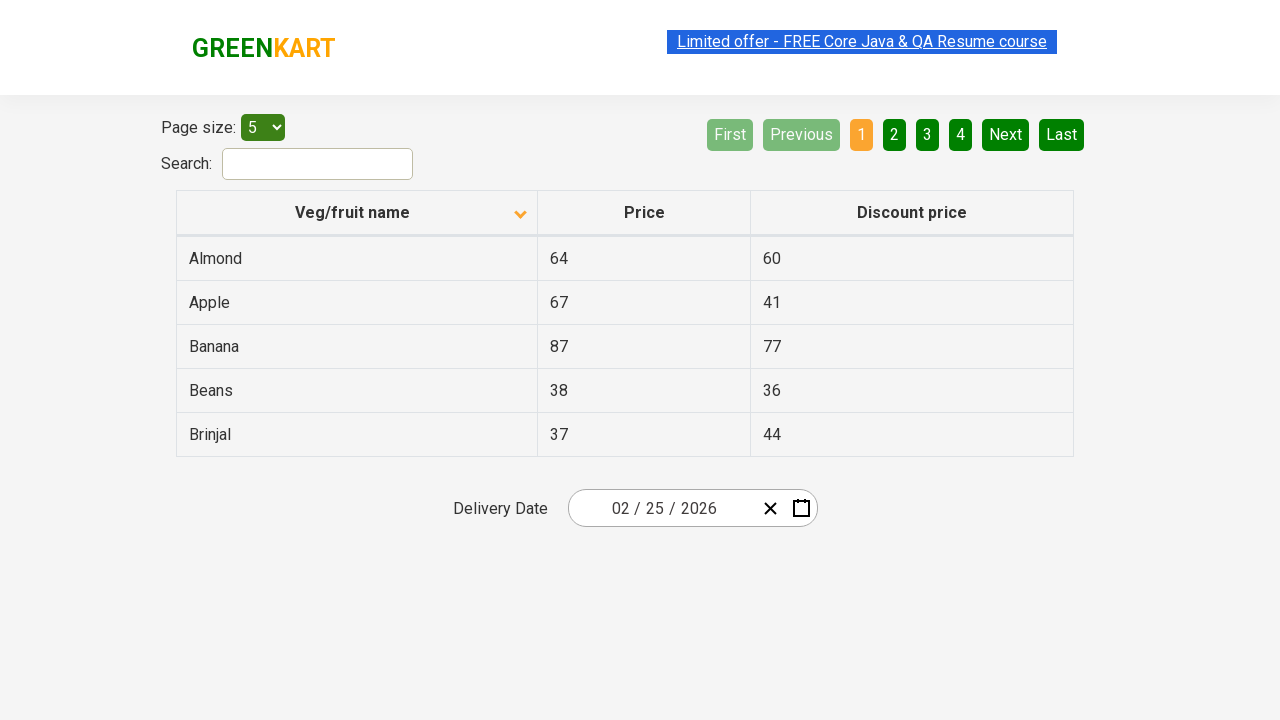

Verified that vegetable names are sorted in alphabetical order
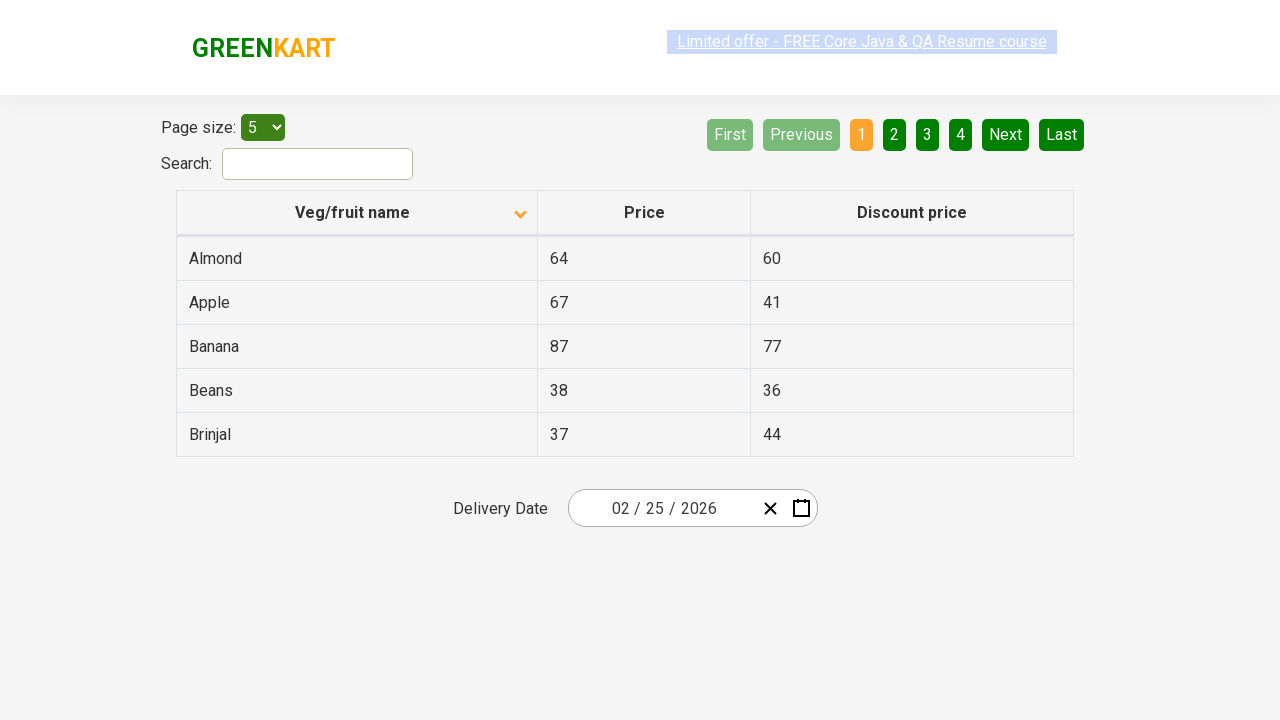

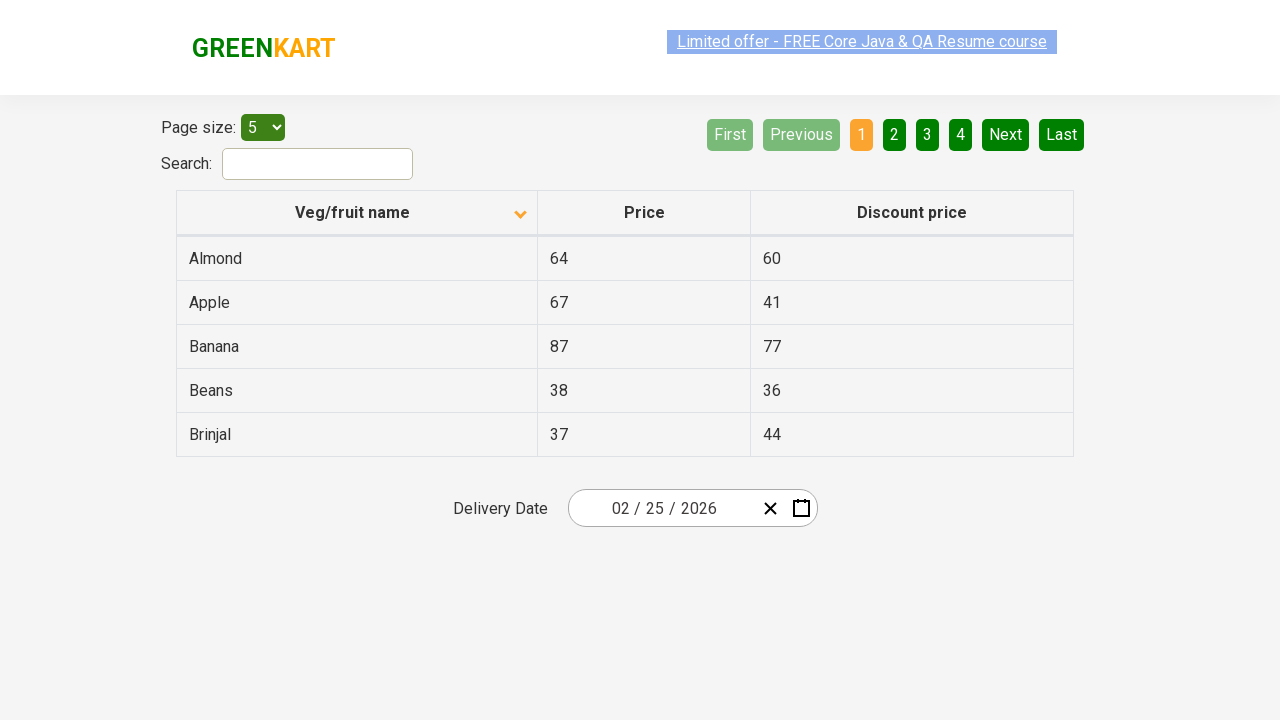